Tests registration validation with an invalid email format to verify error handling

Starting URL: http://practice.automationtesting.in/

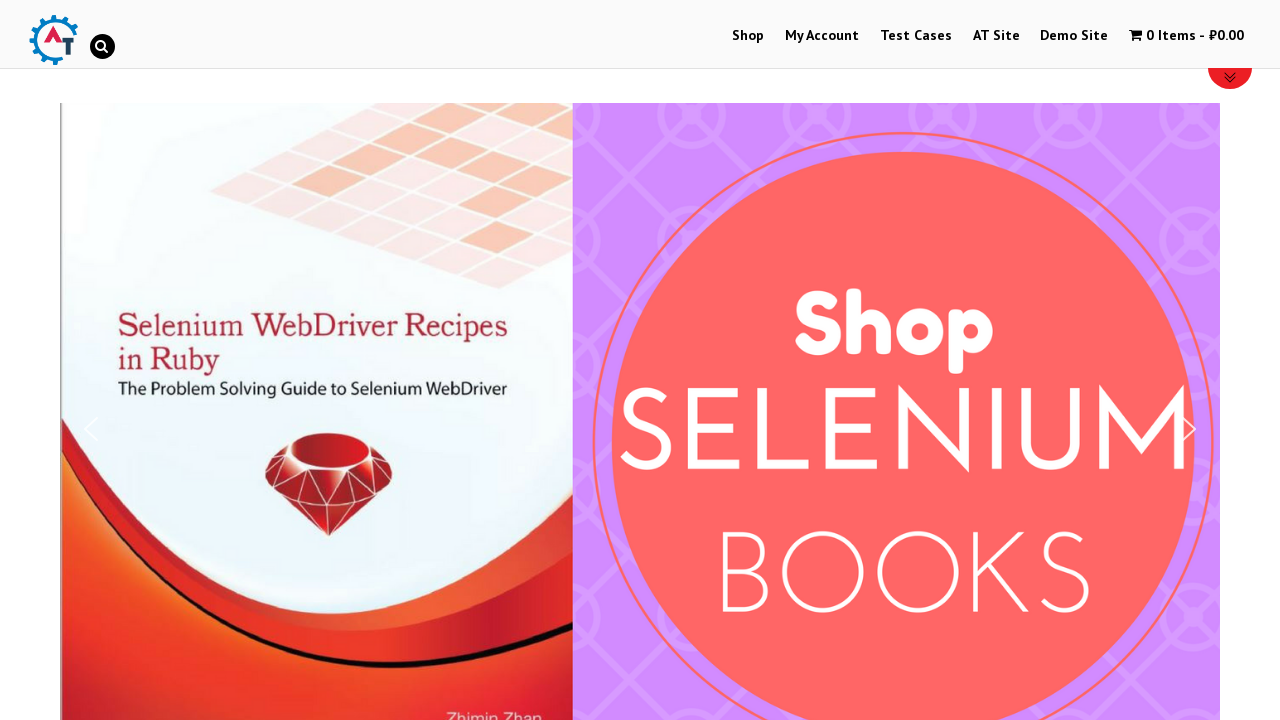

Clicked on My Account menu at (822, 36) on xpath=//*[@id='menu-item-50']/a
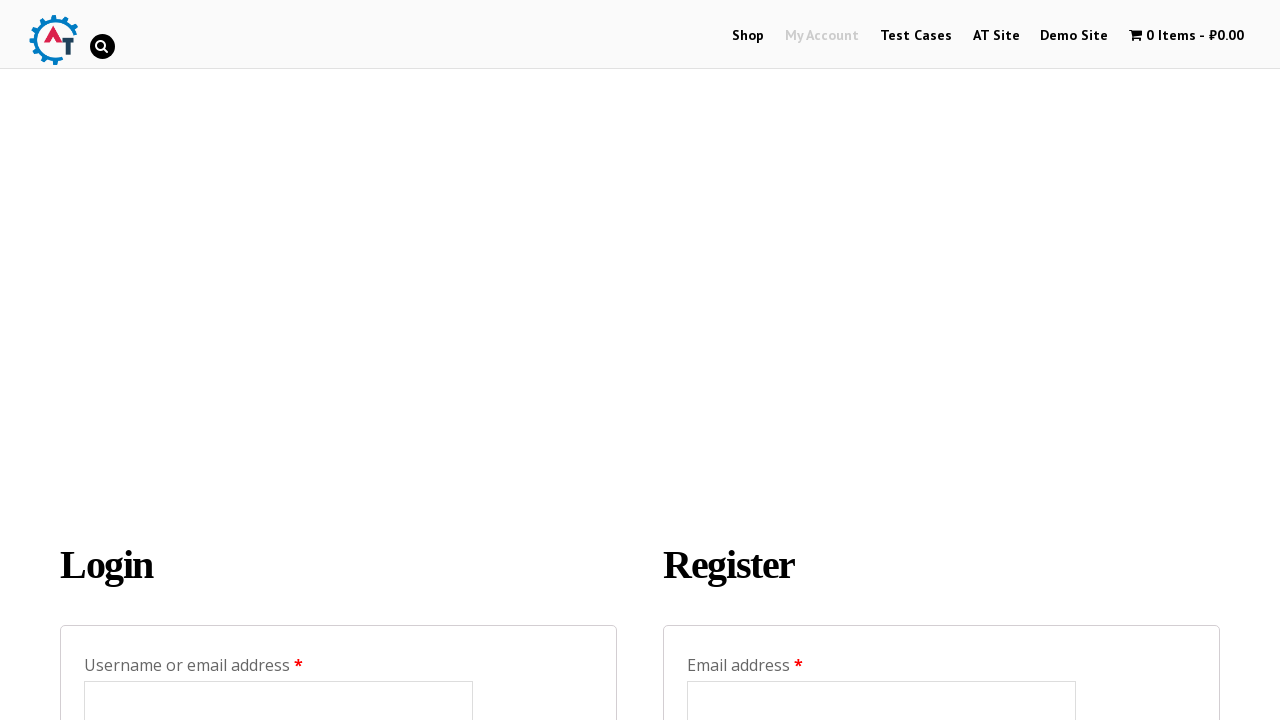

Filled registration email field with invalid format 'abc@g' on #reg_email
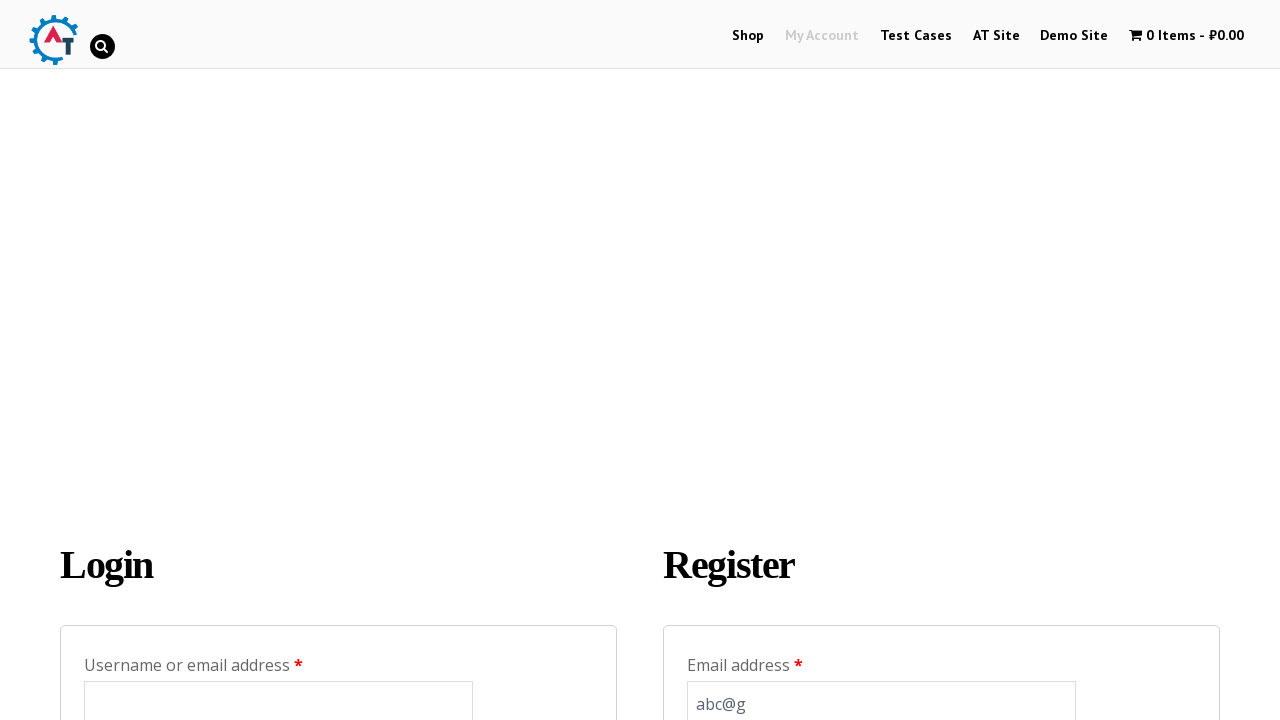

Filled registration password field with 'A123456!%^&A' on #reg_password
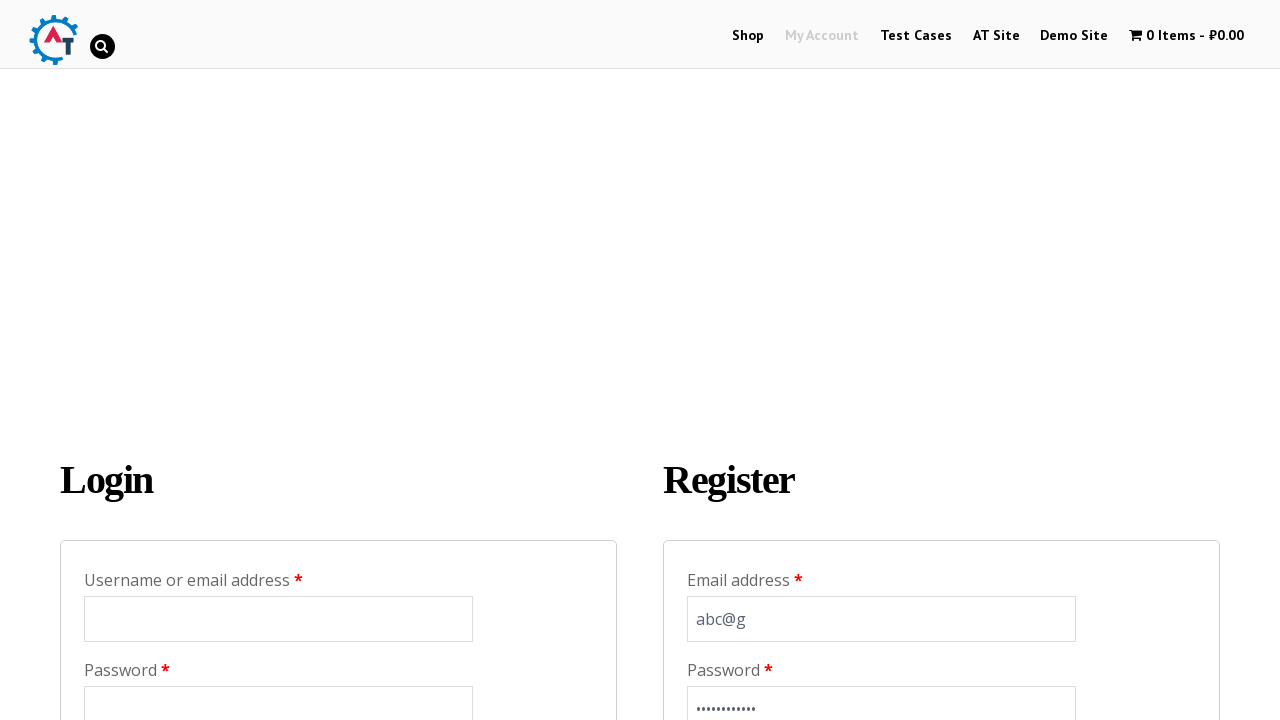

Clicked register button to submit form with invalid email at (744, 362) on input[name='register']
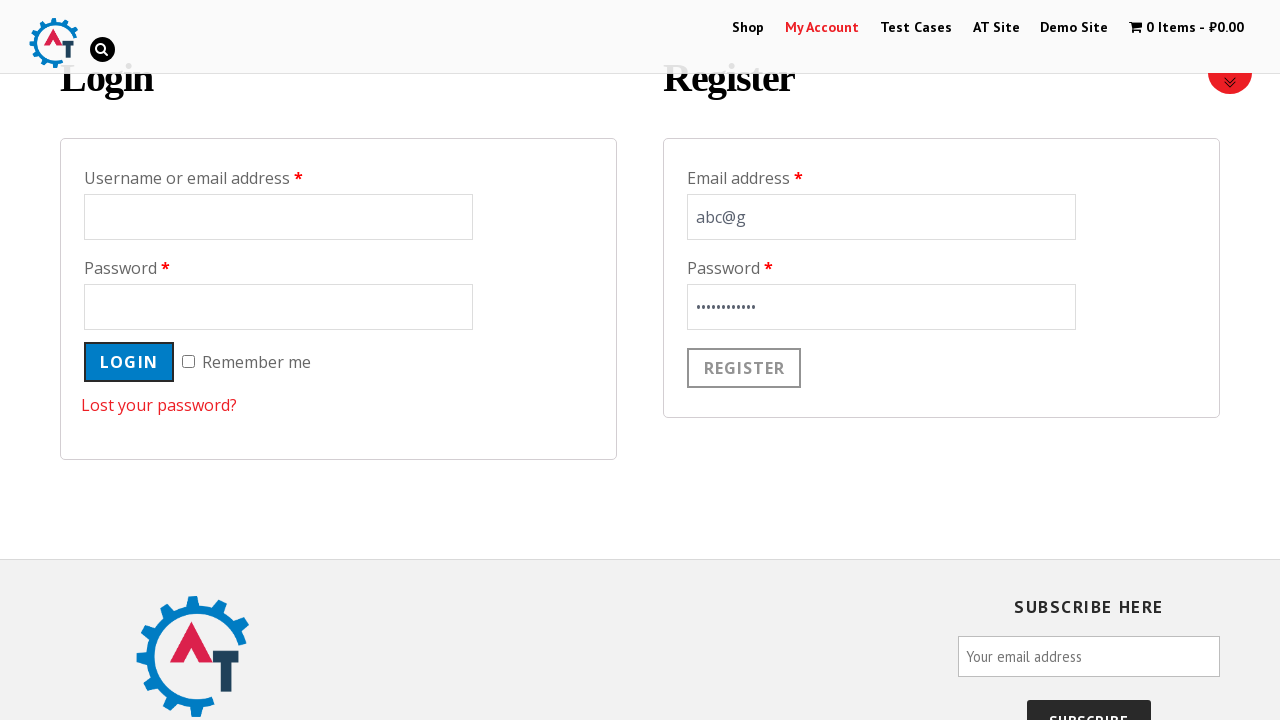

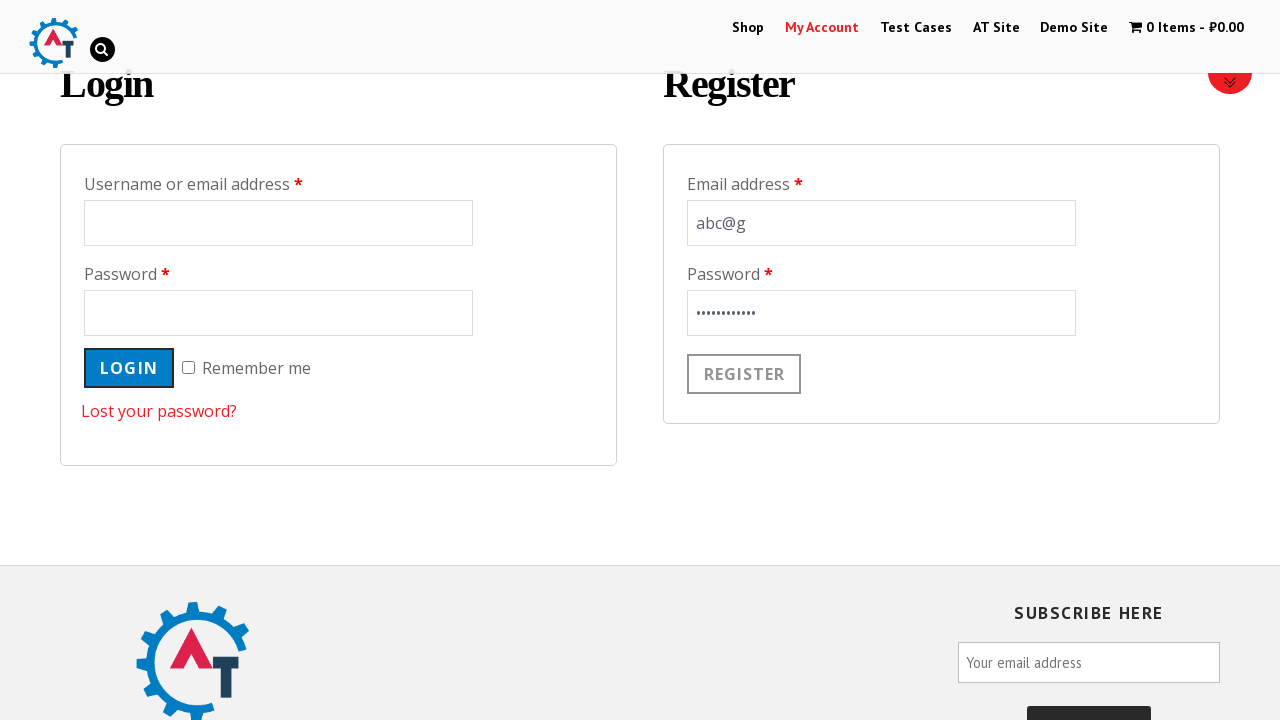